Tests handling of entry ad modal by waiting for it to appear and closing it

Starting URL: https://the-internet.herokuapp.com/entry_ad

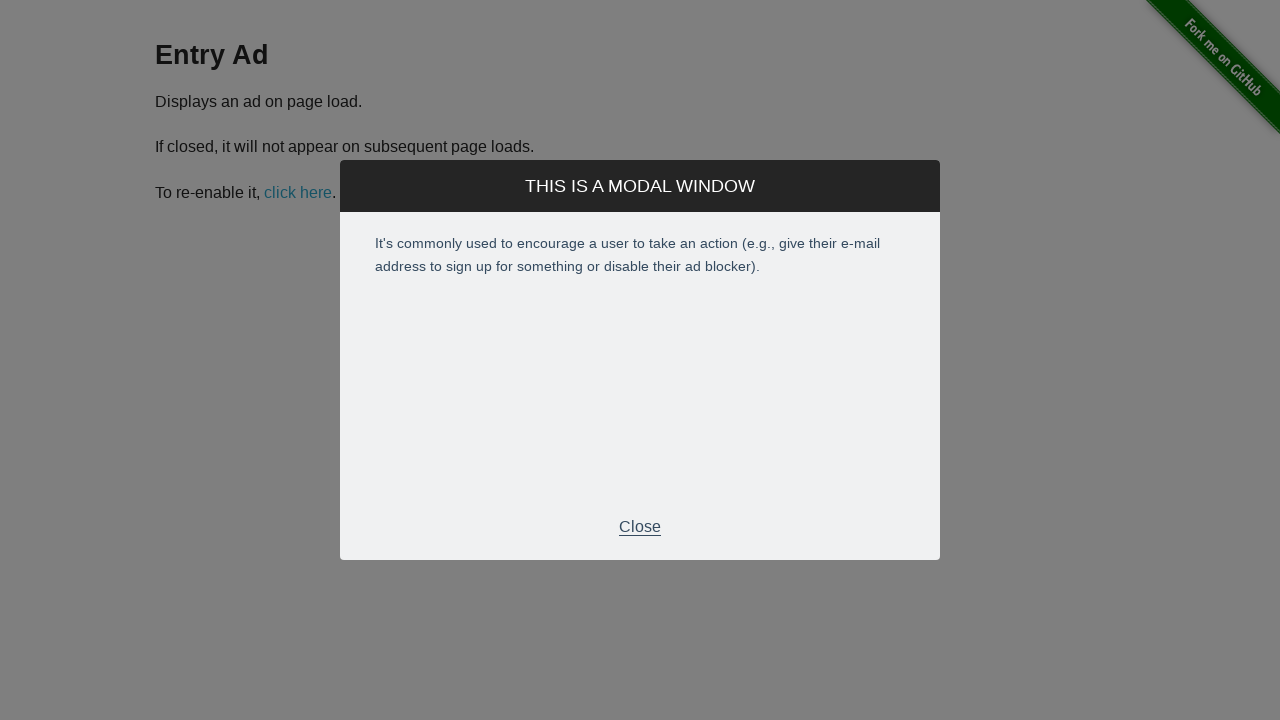

Waited for entry ad modal close button to become visible
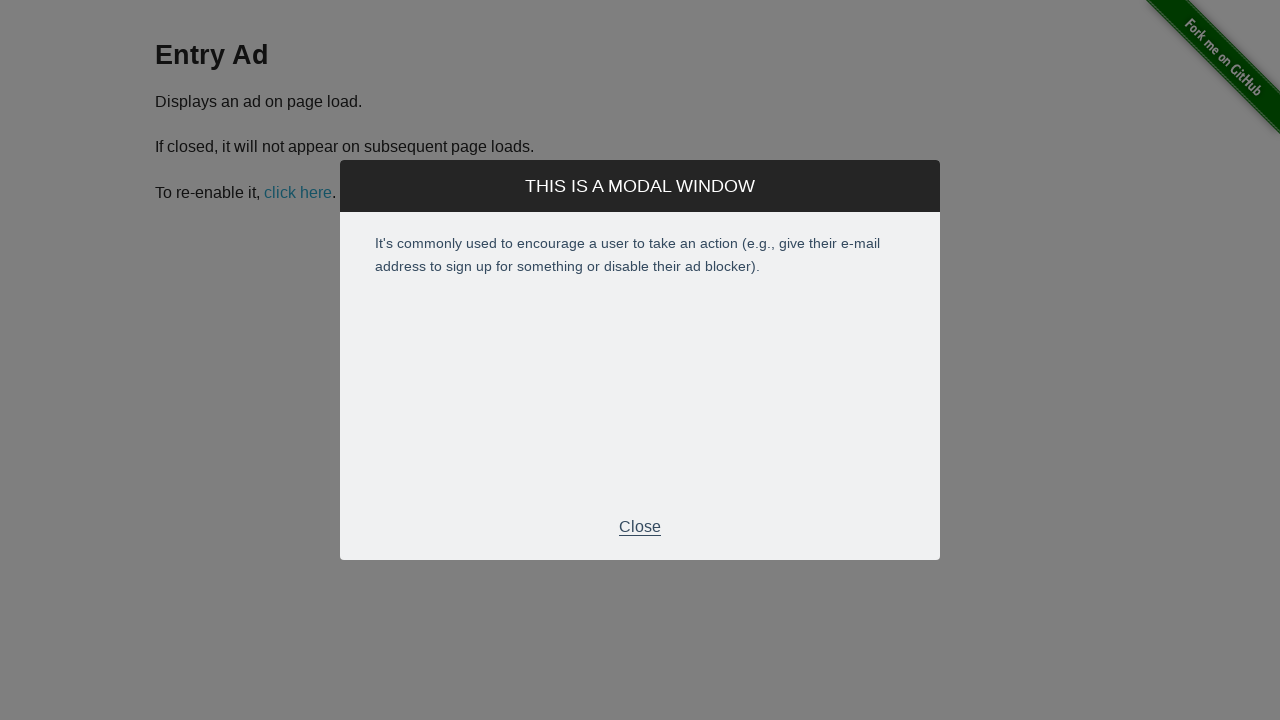

Clicked the entry ad modal close button at (640, 527) on xpath=//*[@id="modal"]/div[2]/div[3]/p
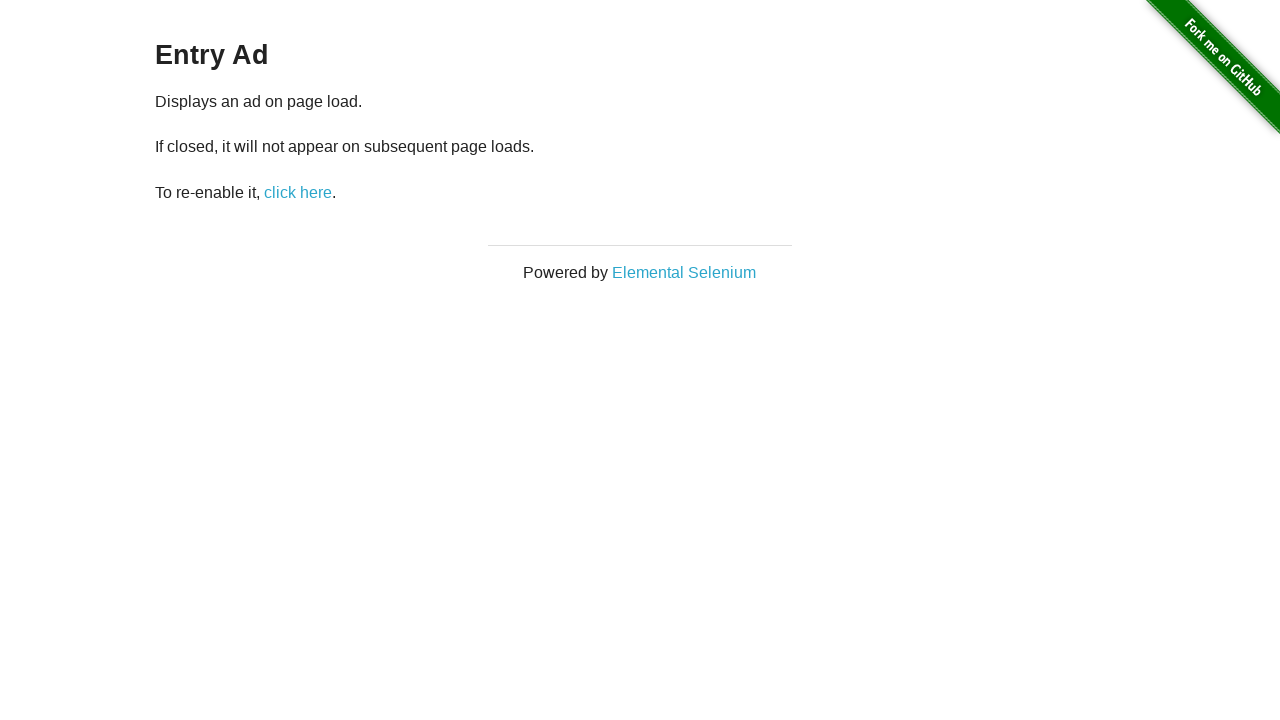

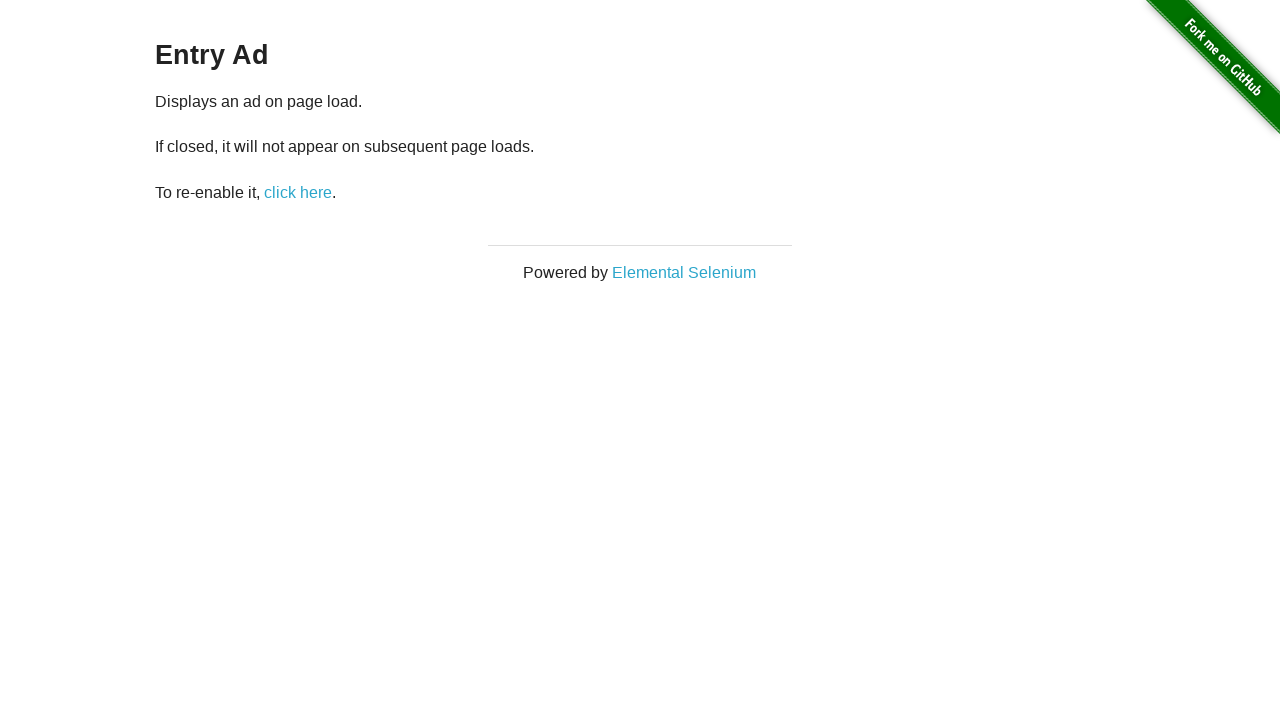